Tests page scrolling and table scrolling functionality, then verifies that the sum of amounts in a table column matches the displayed total amount.

Starting URL: https://rahulshettyacademy.com/AutomationPractice/

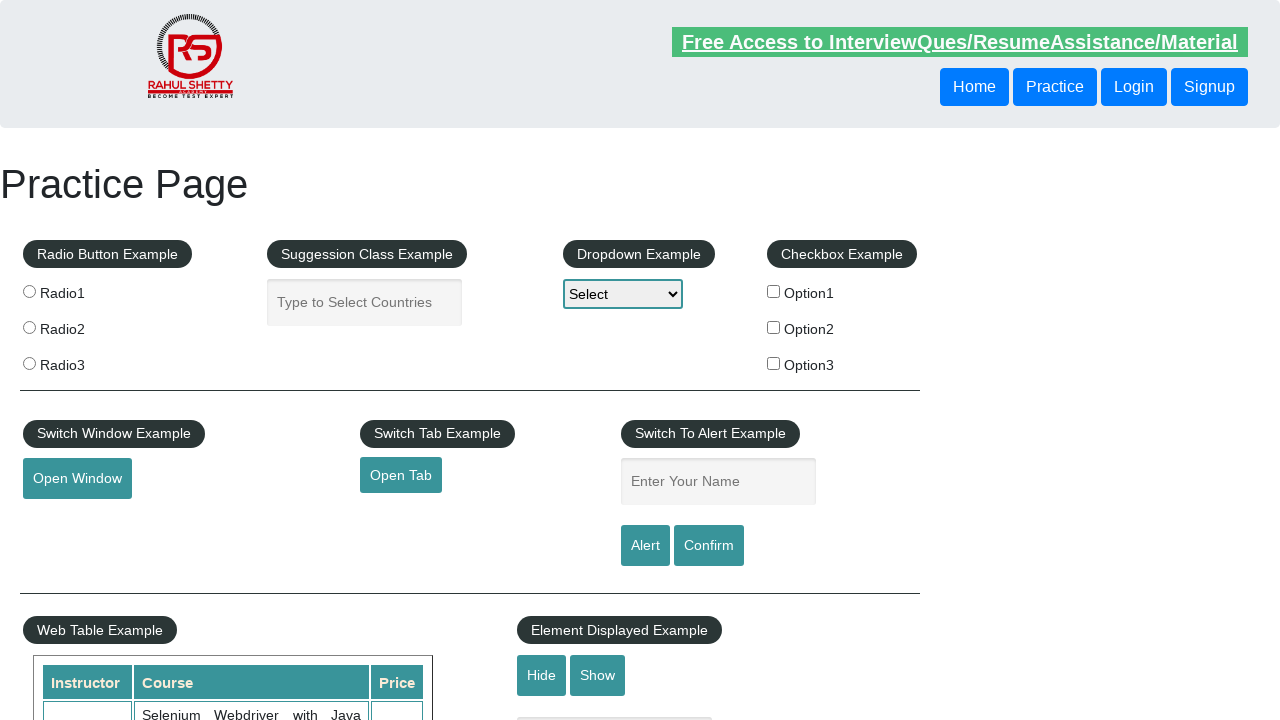

Navigated to AutomationPractice page
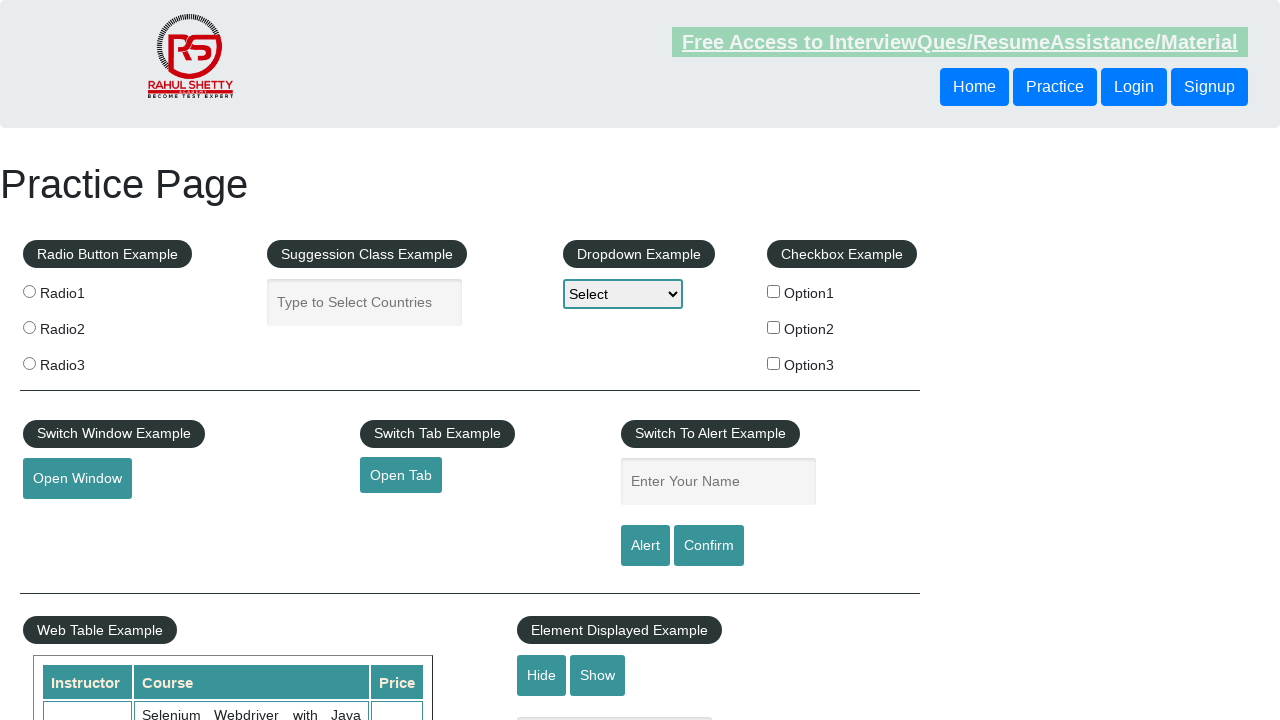

Scrolled page down by 500 pixels
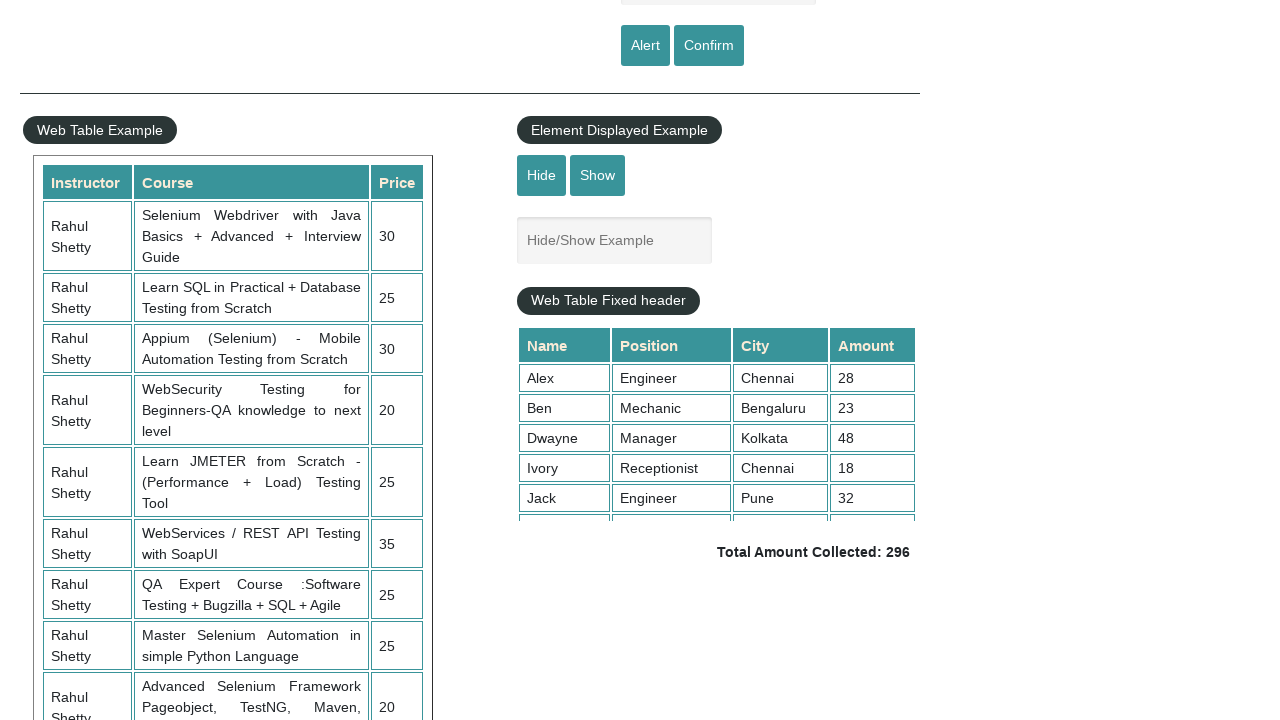

Waited for page scroll to complete
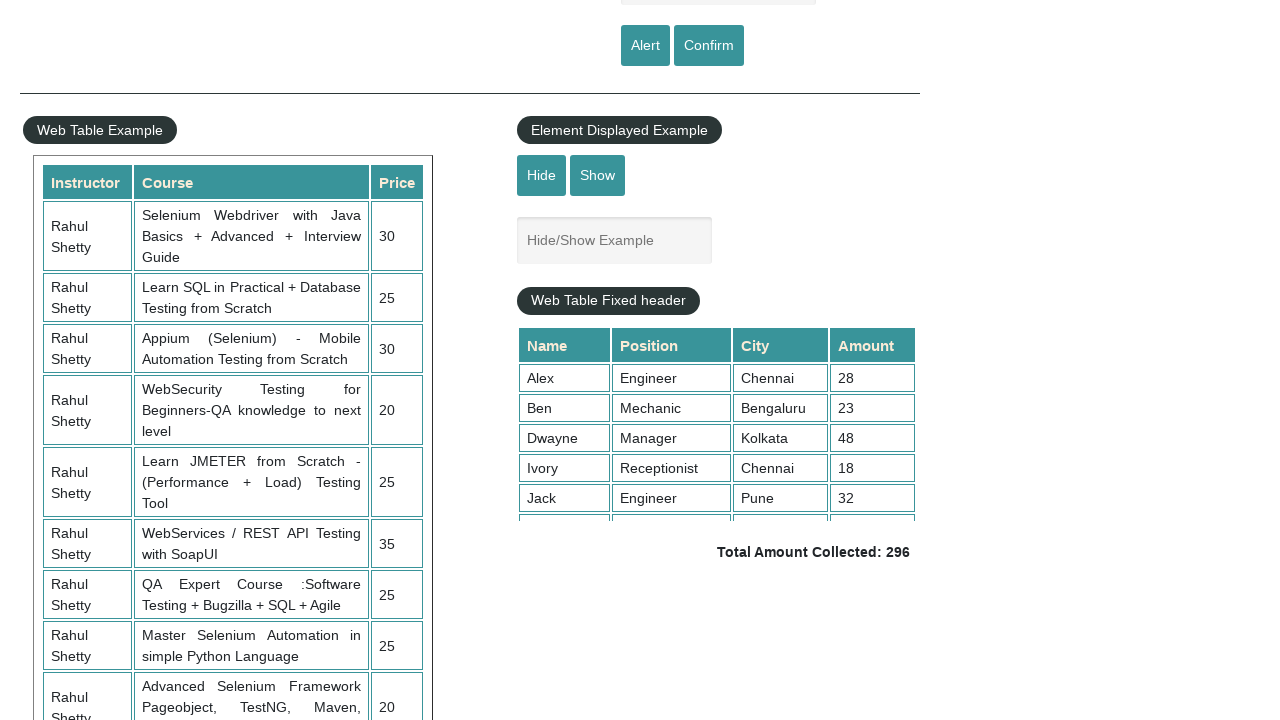

Scrolled inside table container by 5000 pixels
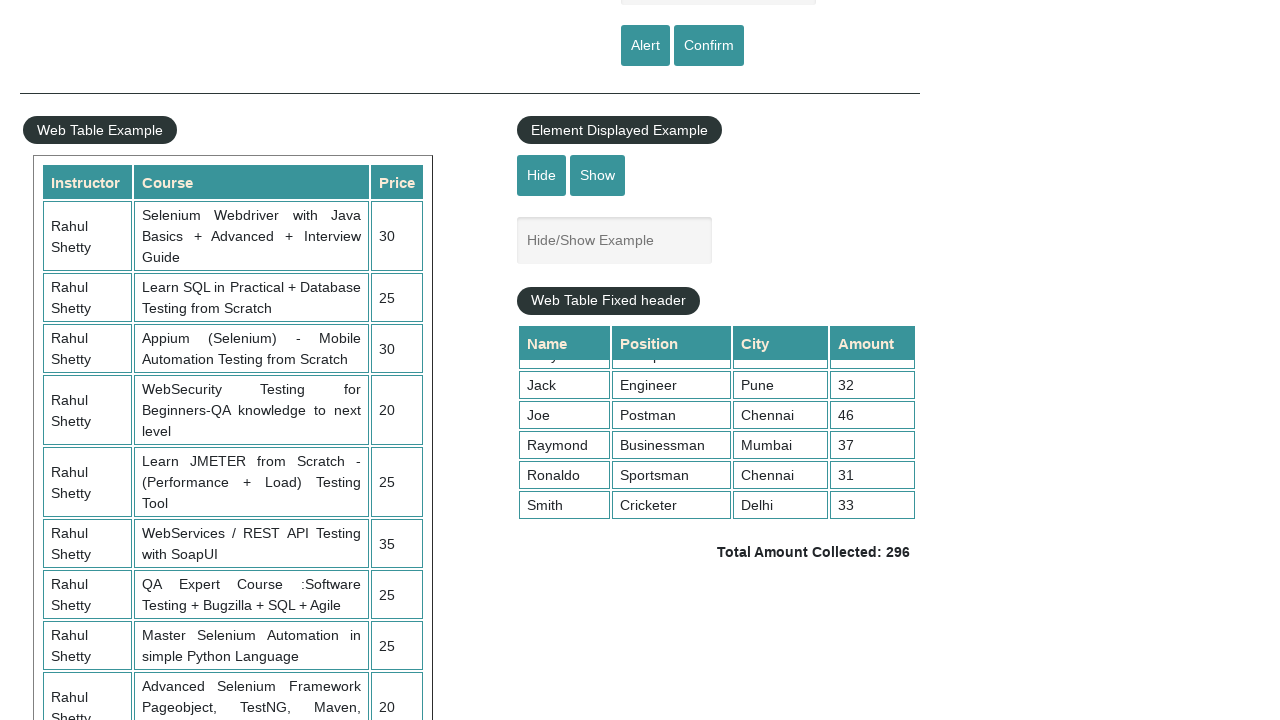

Waited for table scroll to complete
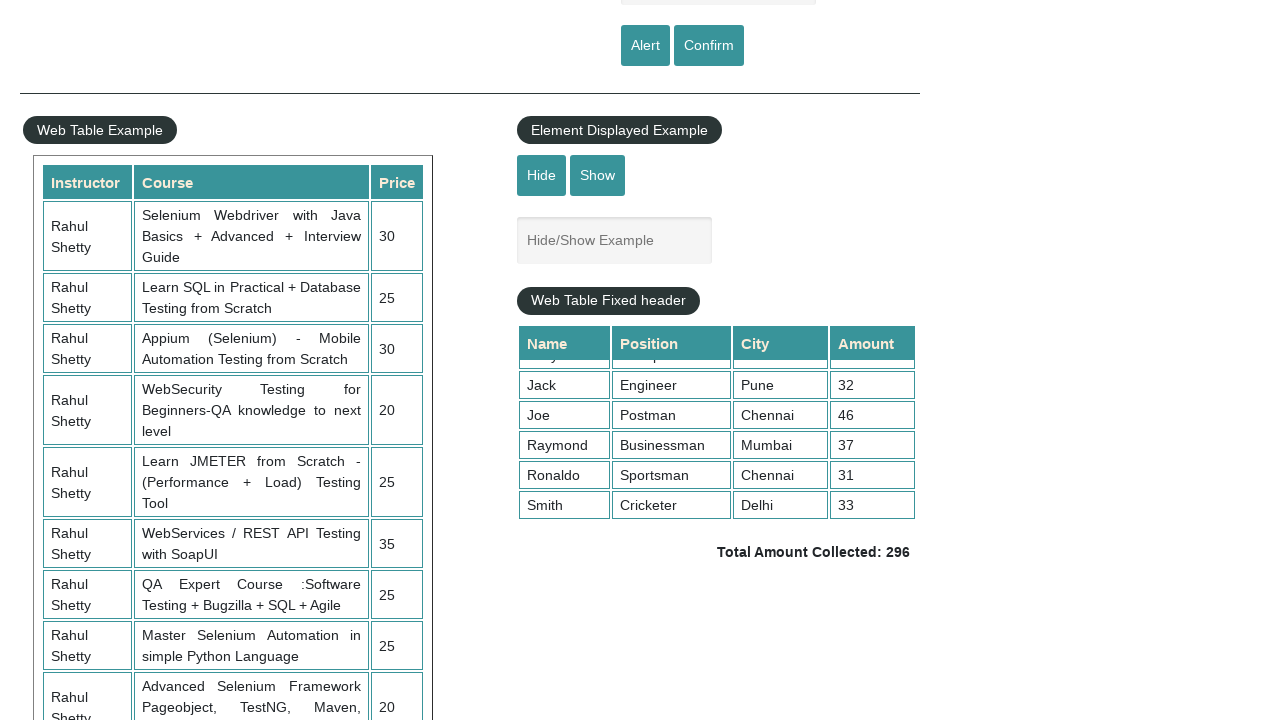

Retrieved all amount elements from 4th column of table
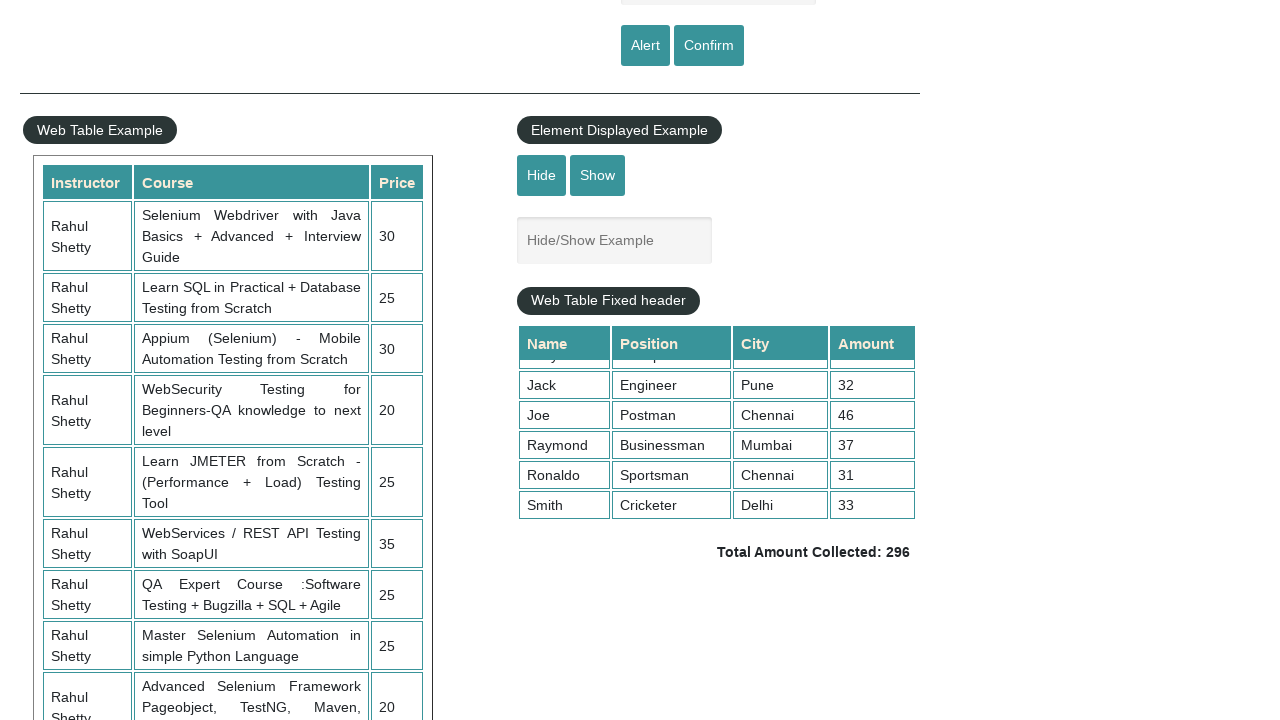

Calculated sum of all table amounts: 296
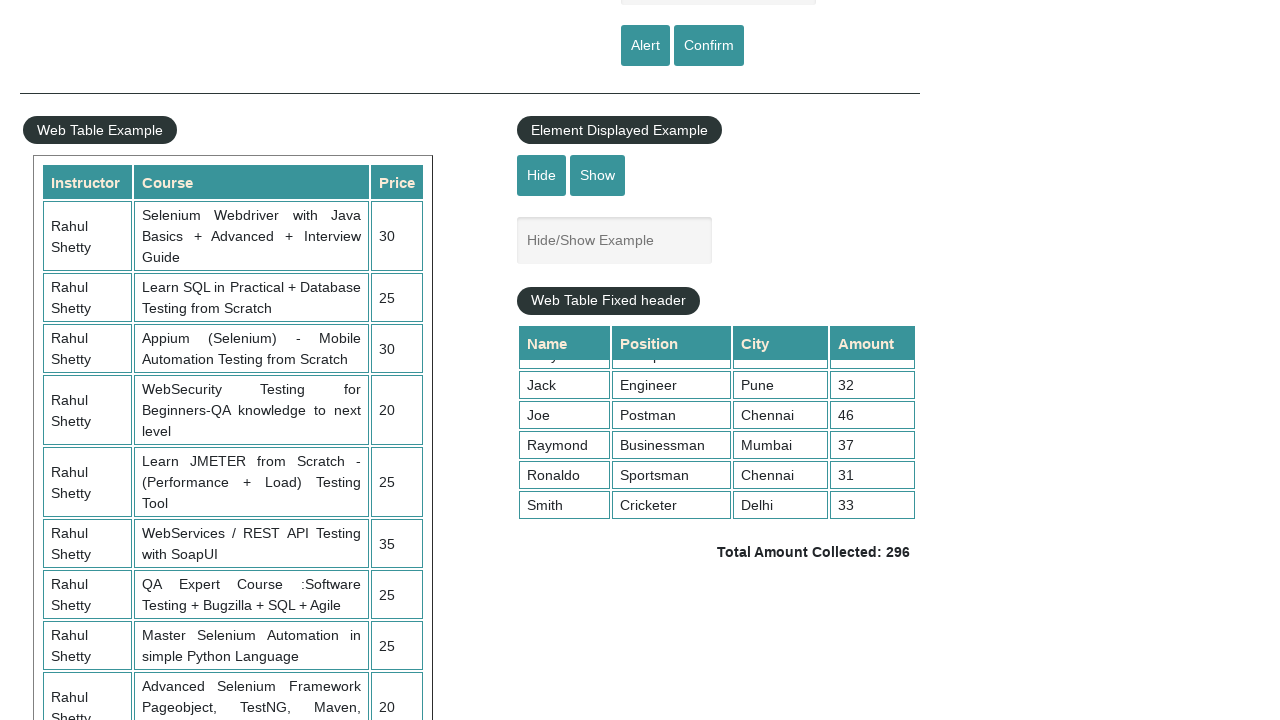

Retrieved displayed total amount text:  Total Amount Collected: 296 
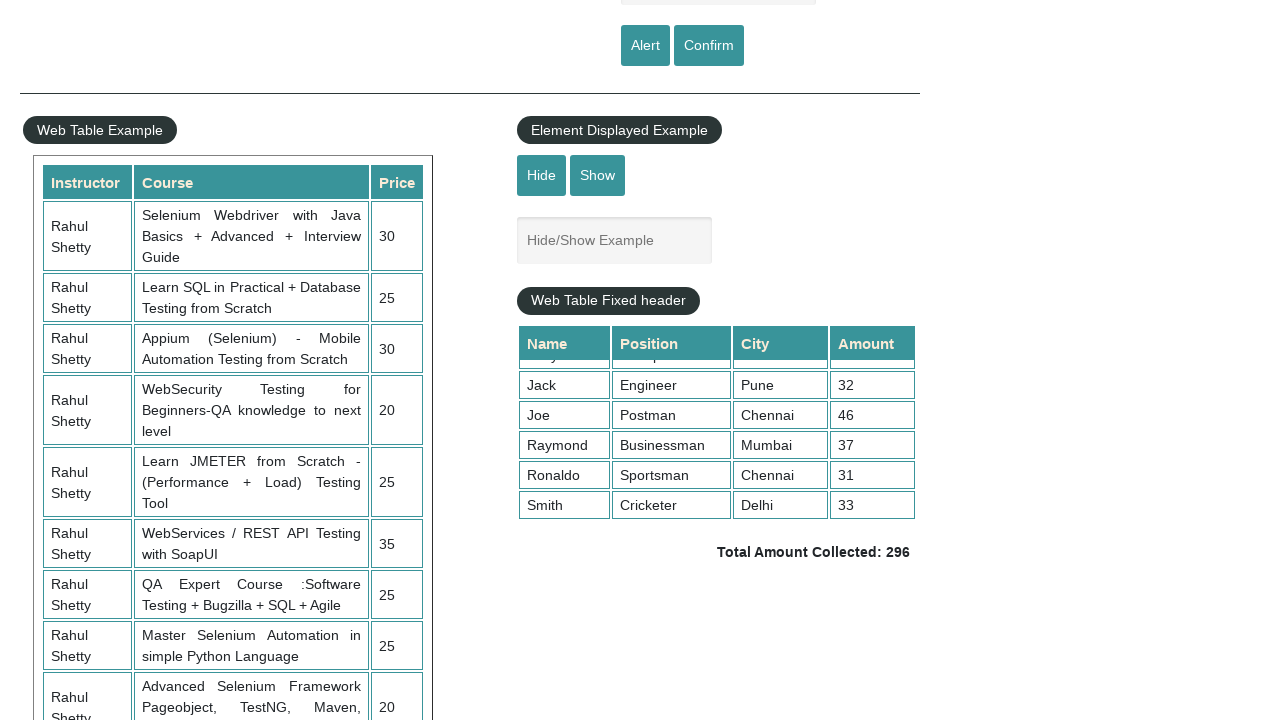

Extracted actual displayed value: 296
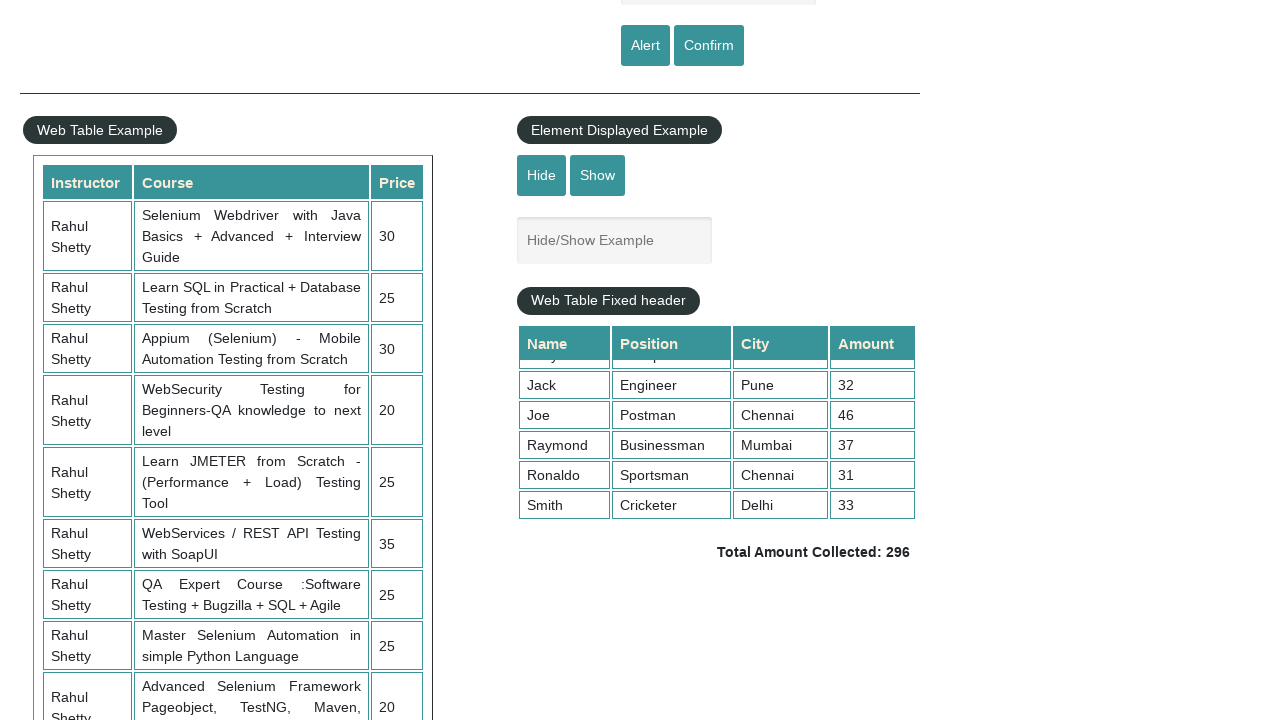

Assertion passed: calculated sum (296) matches displayed total (296)
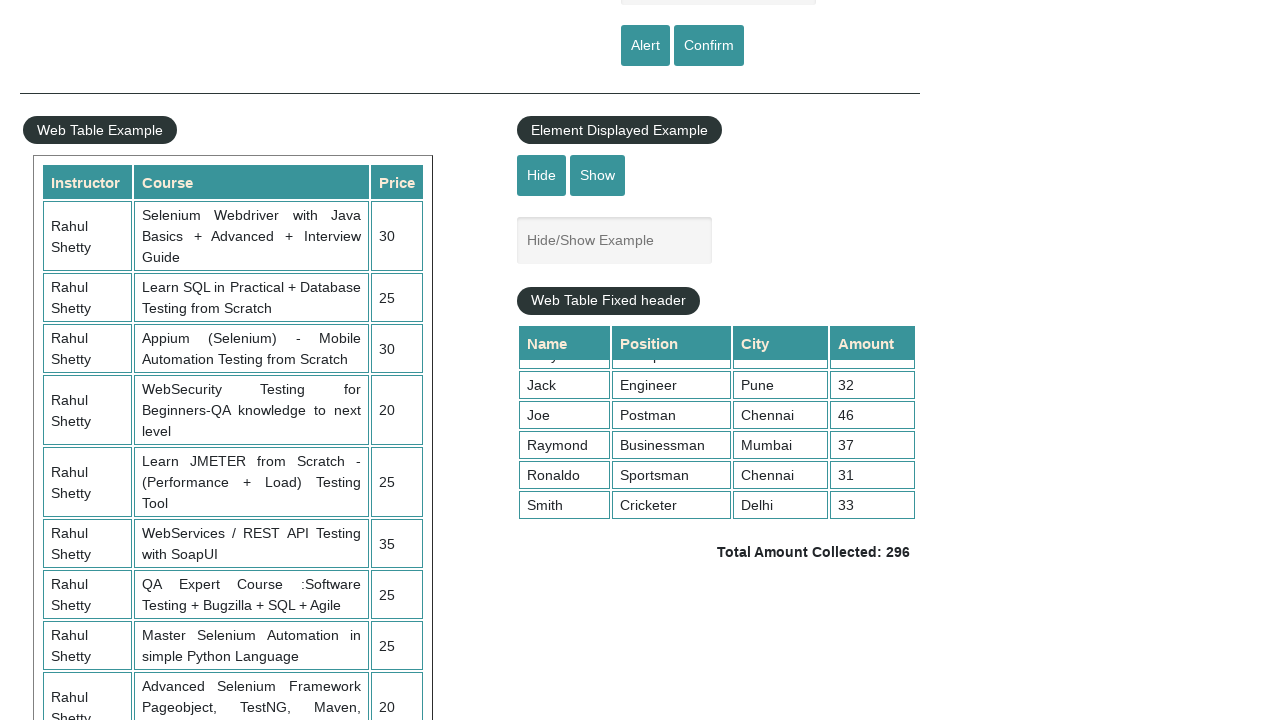

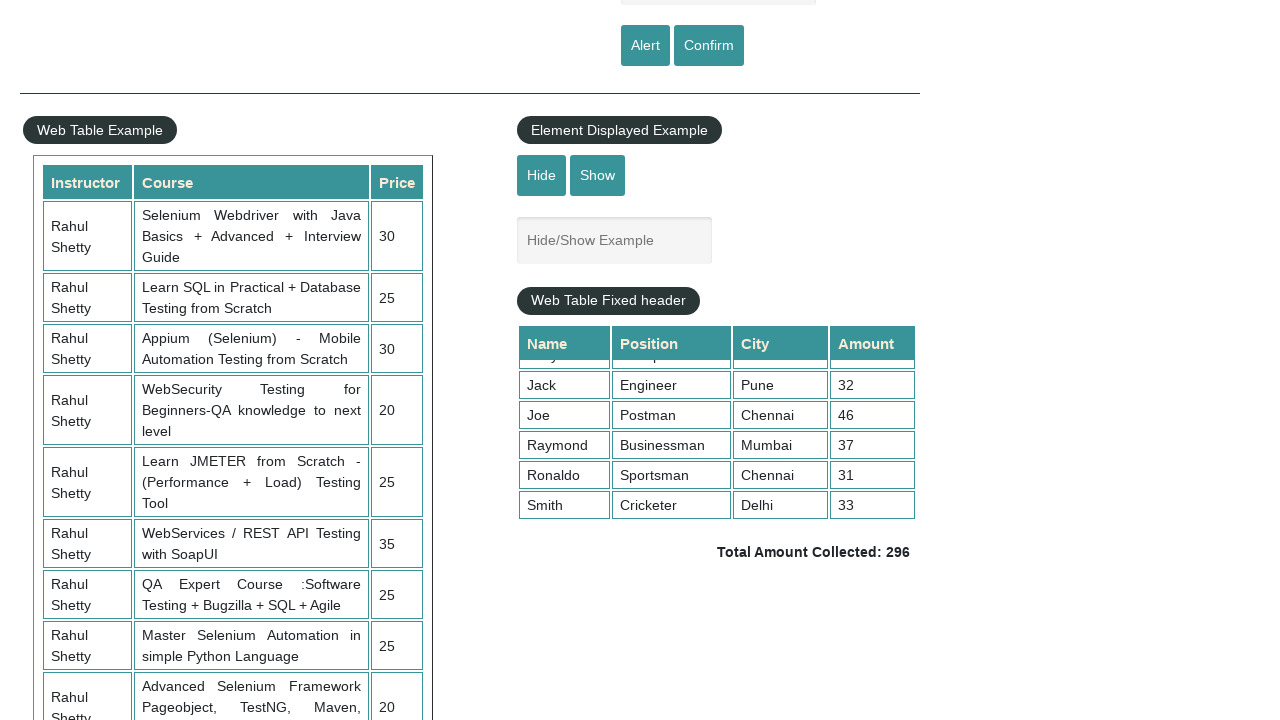